Tests page scrolling functionality by scrolling down 500 pixels and then scrolling back up 500 pixels on the Selenium website

Starting URL: https://www.selenium.dev

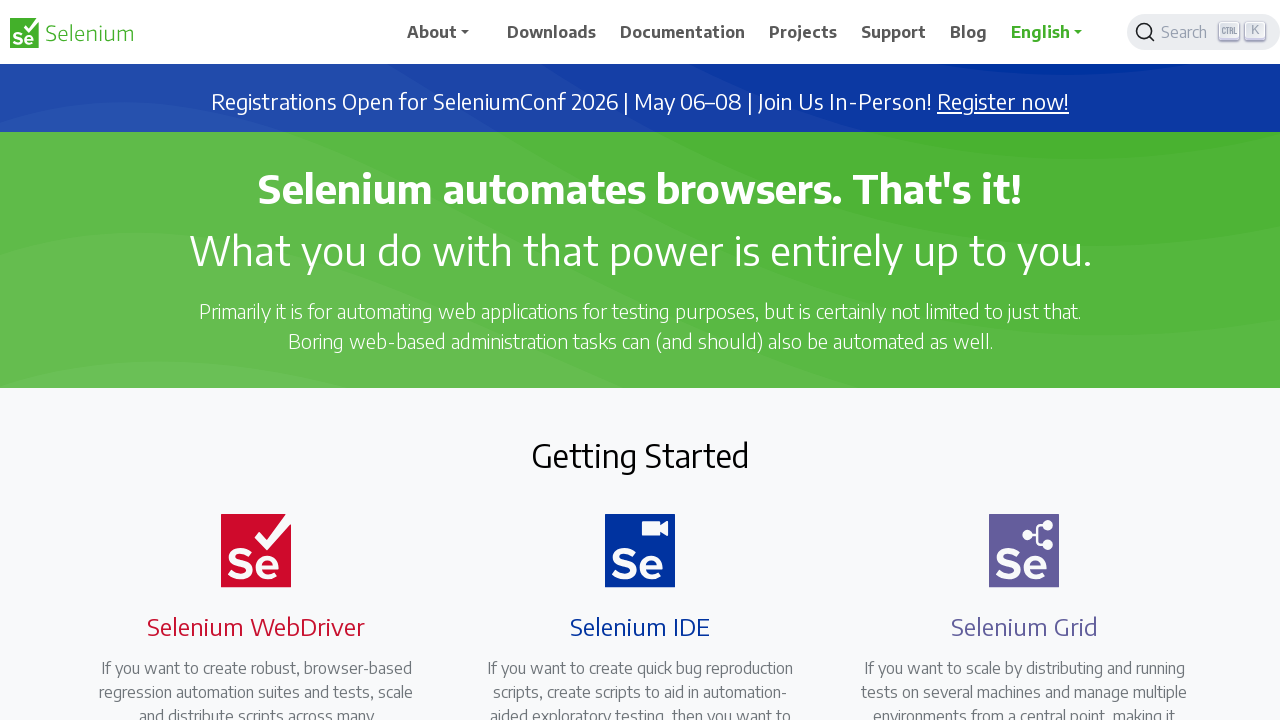

Scrolled down 500 pixels on the Selenium website
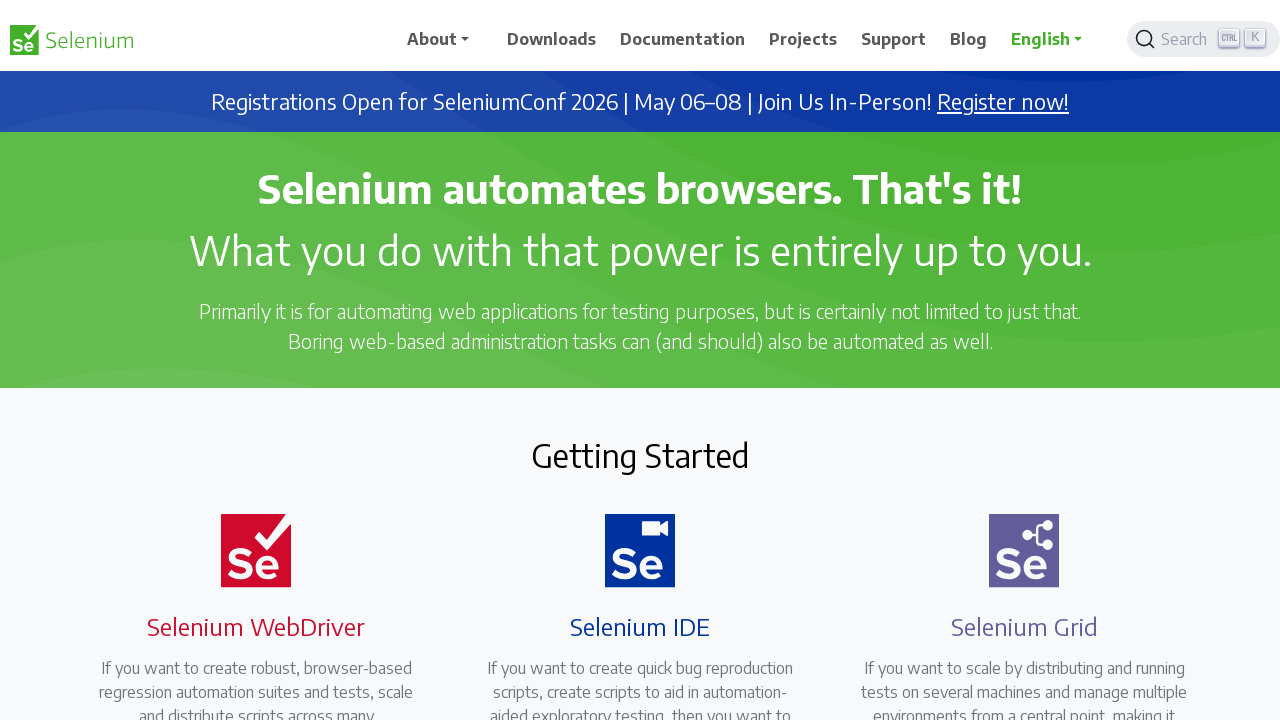

Waited 1000ms for scroll animation to complete
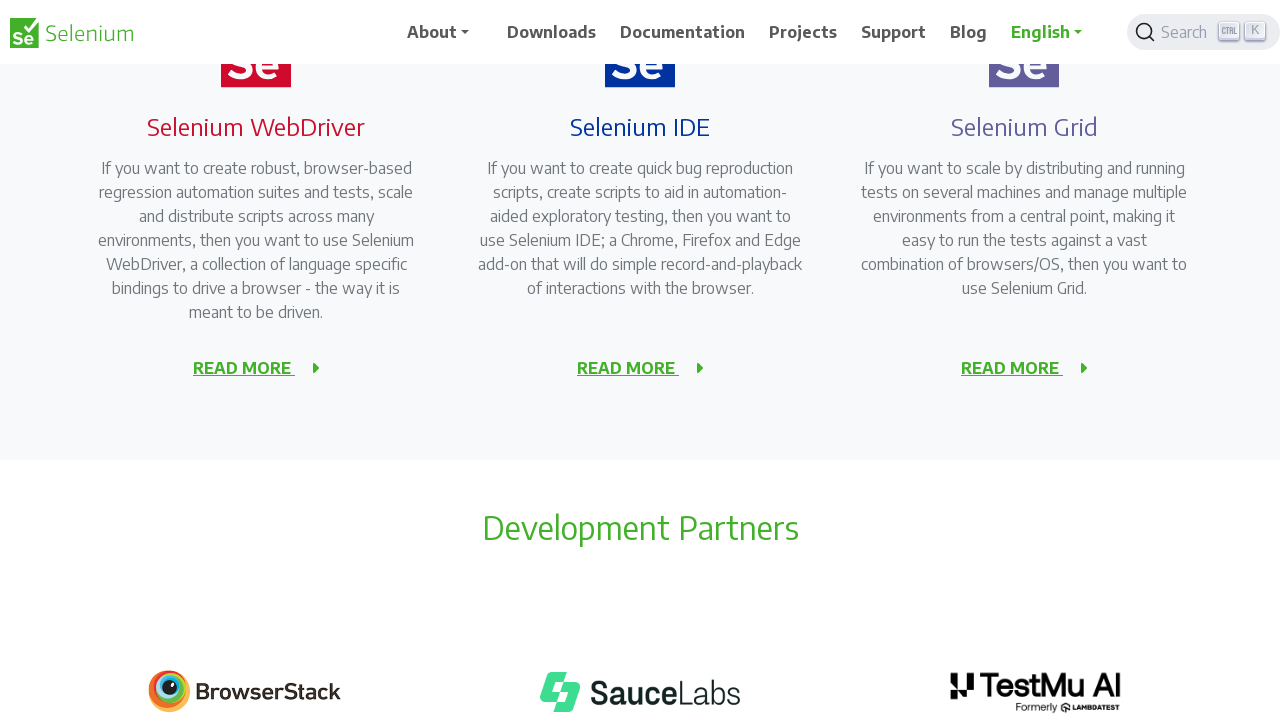

Scrolled up 500 pixels back to starting position
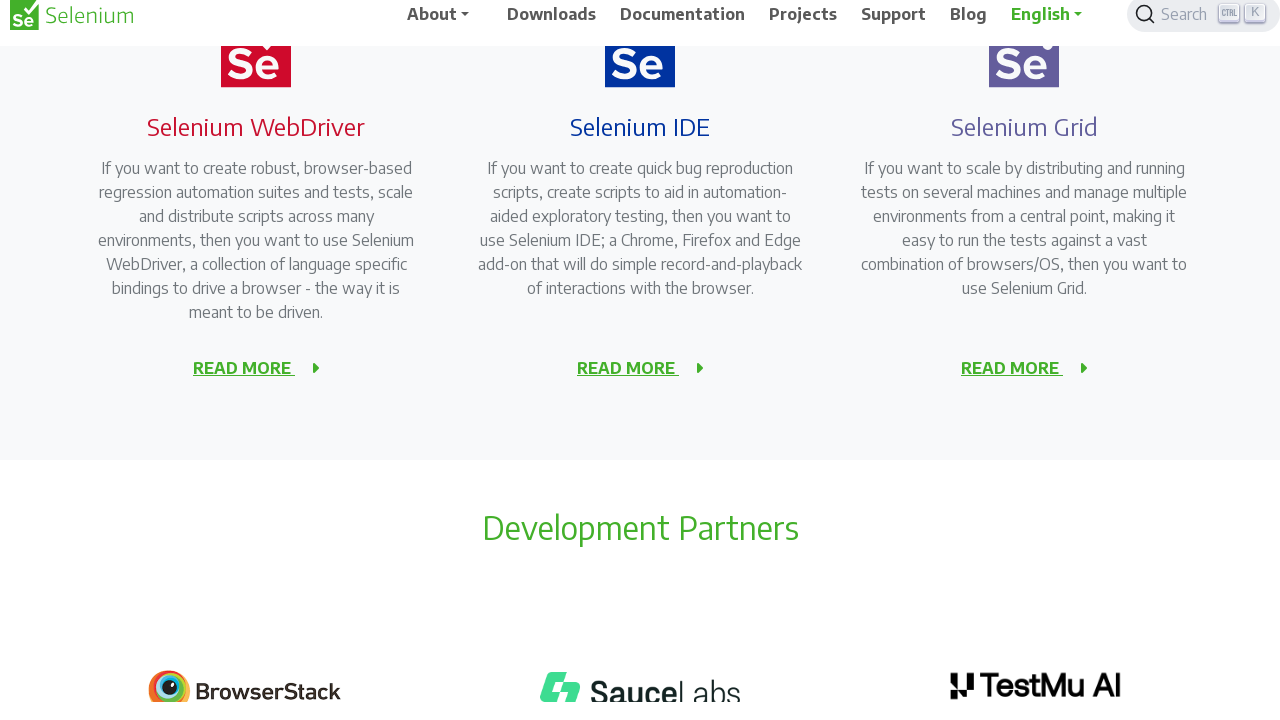

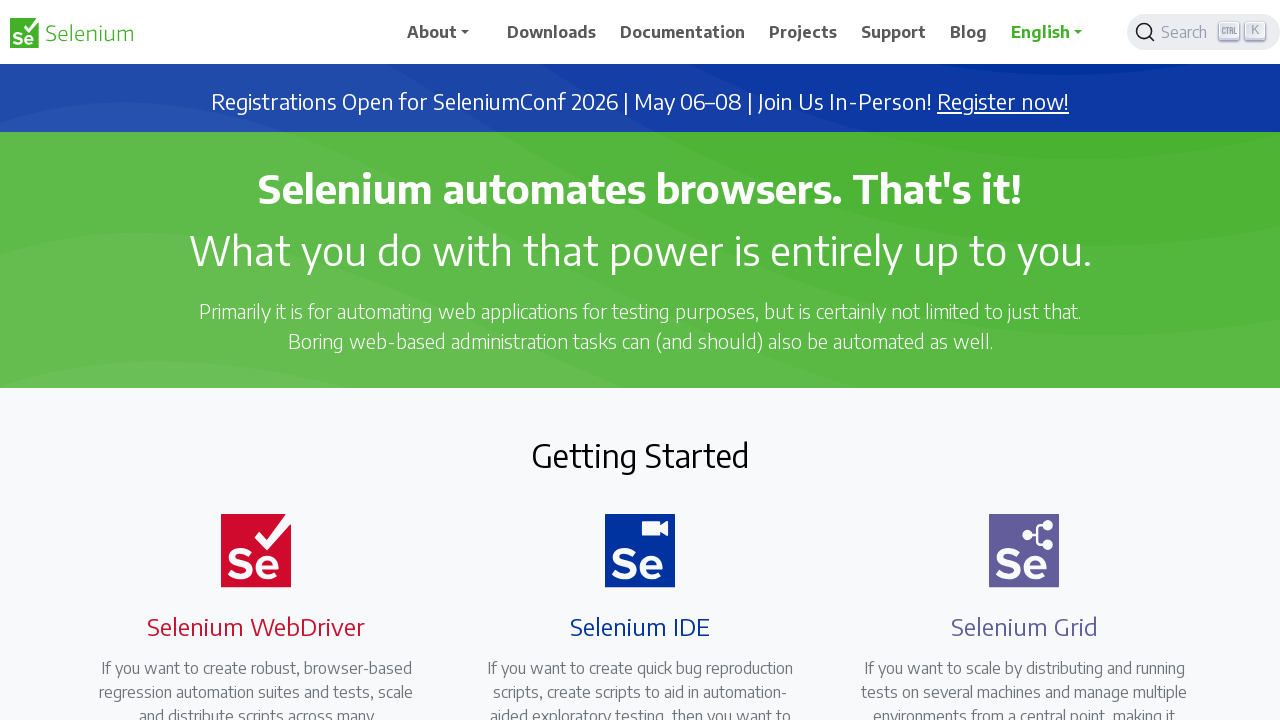